Tests complex wait conditions by removing a checkbox, then adding it back, verifying visibility states

Starting URL: http://the-internet.herokuapp.com/dynamic_controls

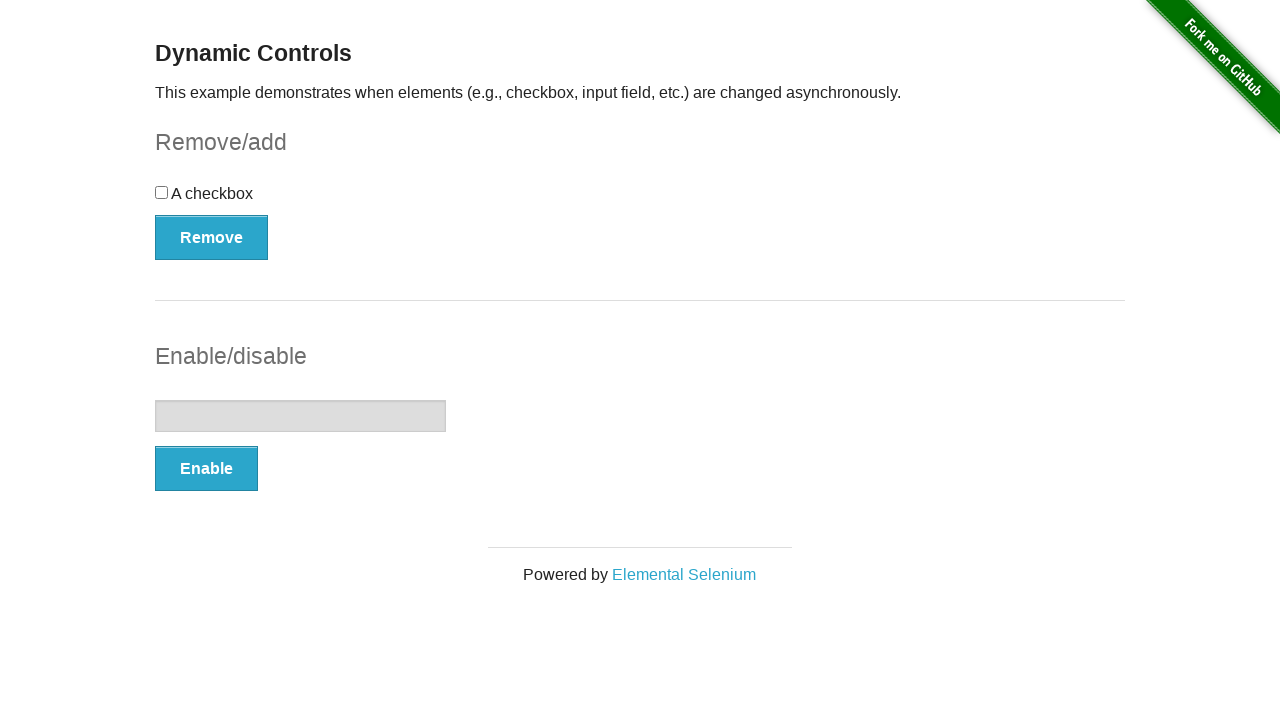

Waited for checkbox to be visible
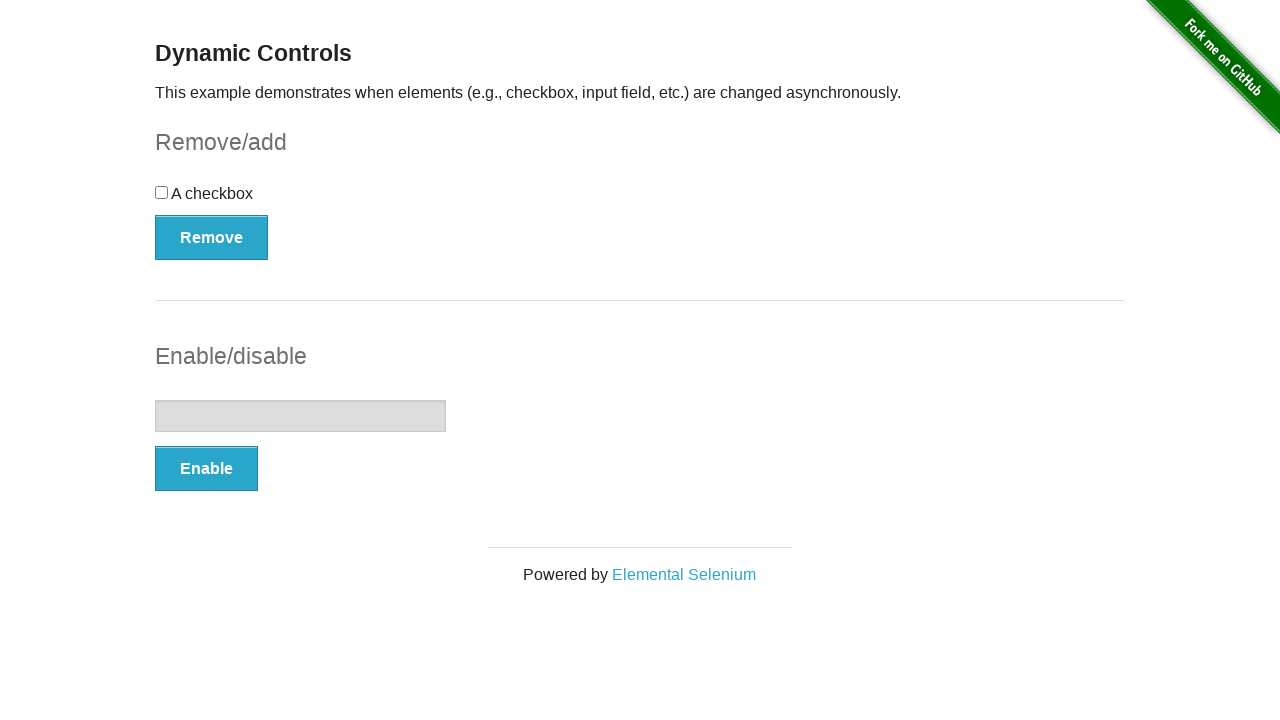

Clicked Remove button to remove the checkbox at (212, 237) on #checkbox-example button
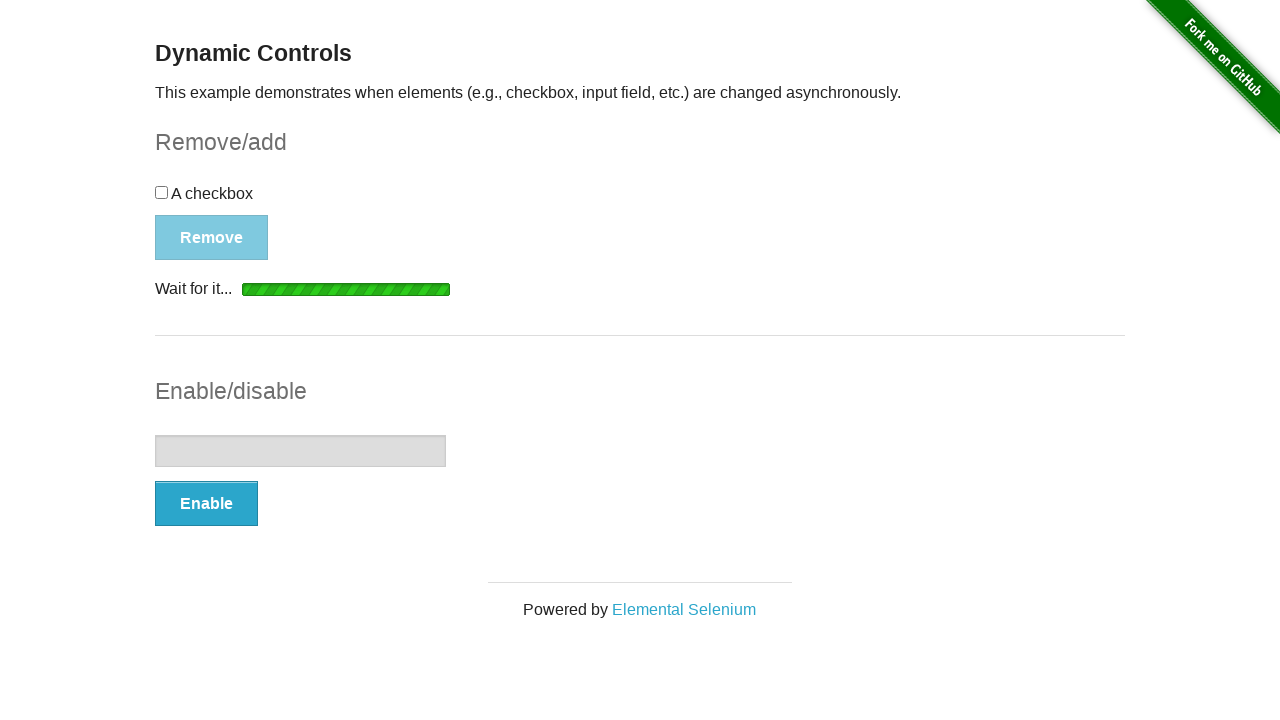

Verified checkbox is hidden after removal
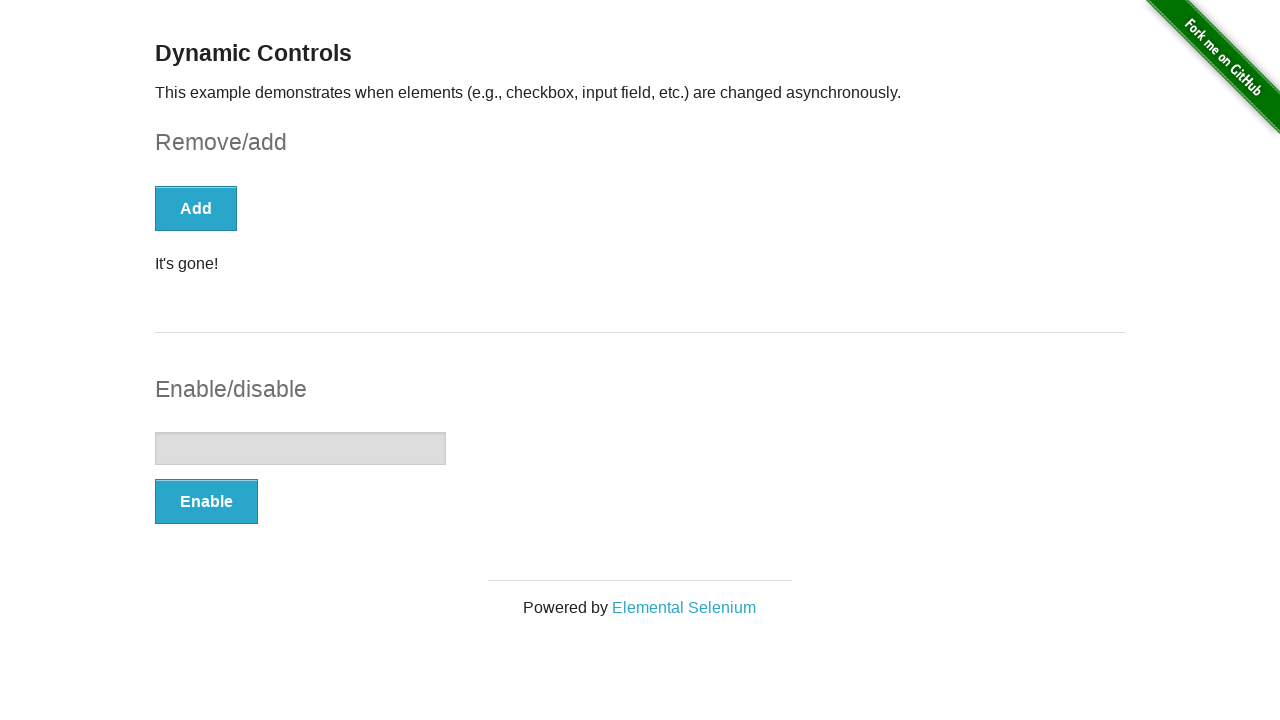

Clicked Add button to restore the checkbox at (196, 208) on #checkbox-example button
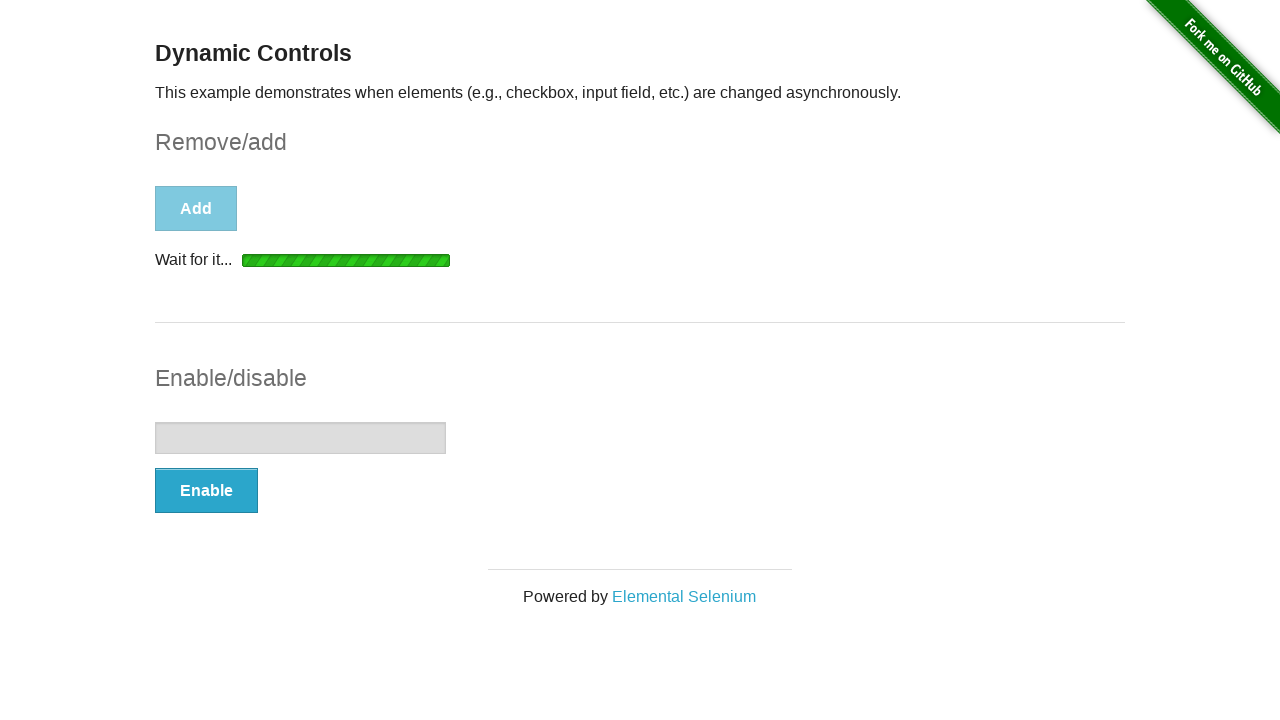

Verified checkbox is visible after being added back
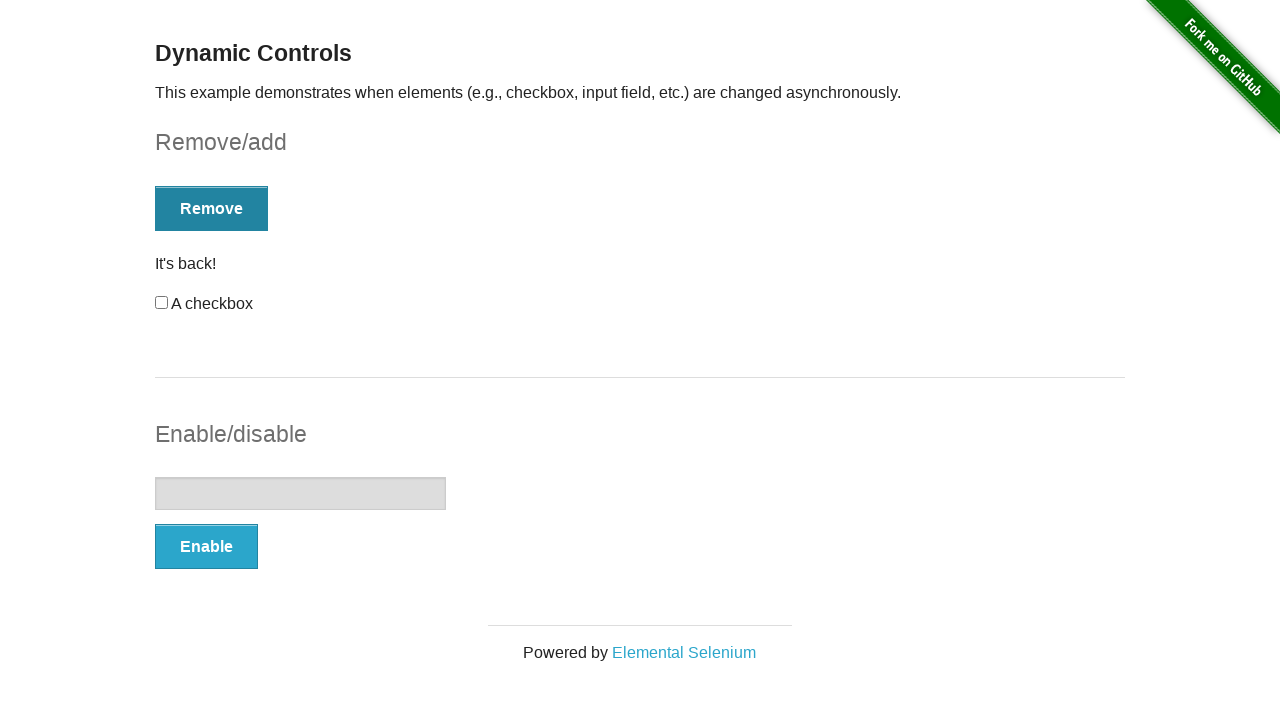

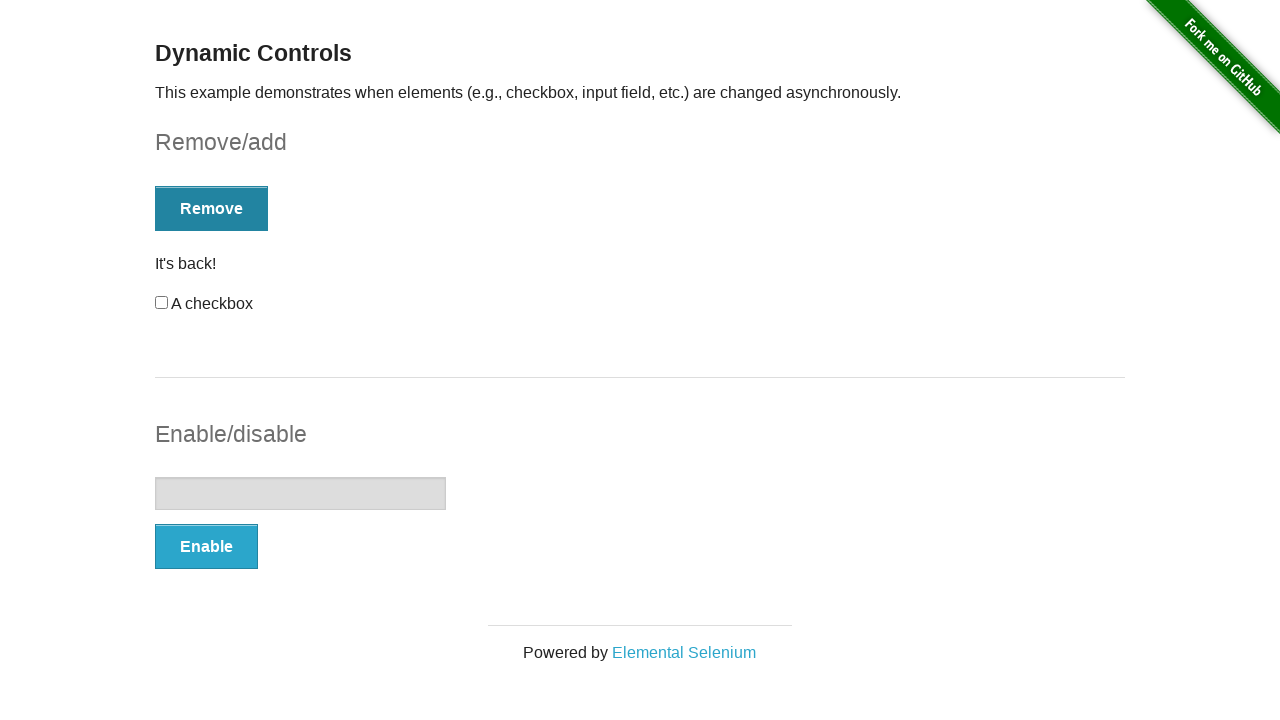